Tests window handling by clicking a link that opens a new window, switching between parent and child windows, and verifying window titles

Starting URL: https://the-internet.herokuapp.com/challenging_dom

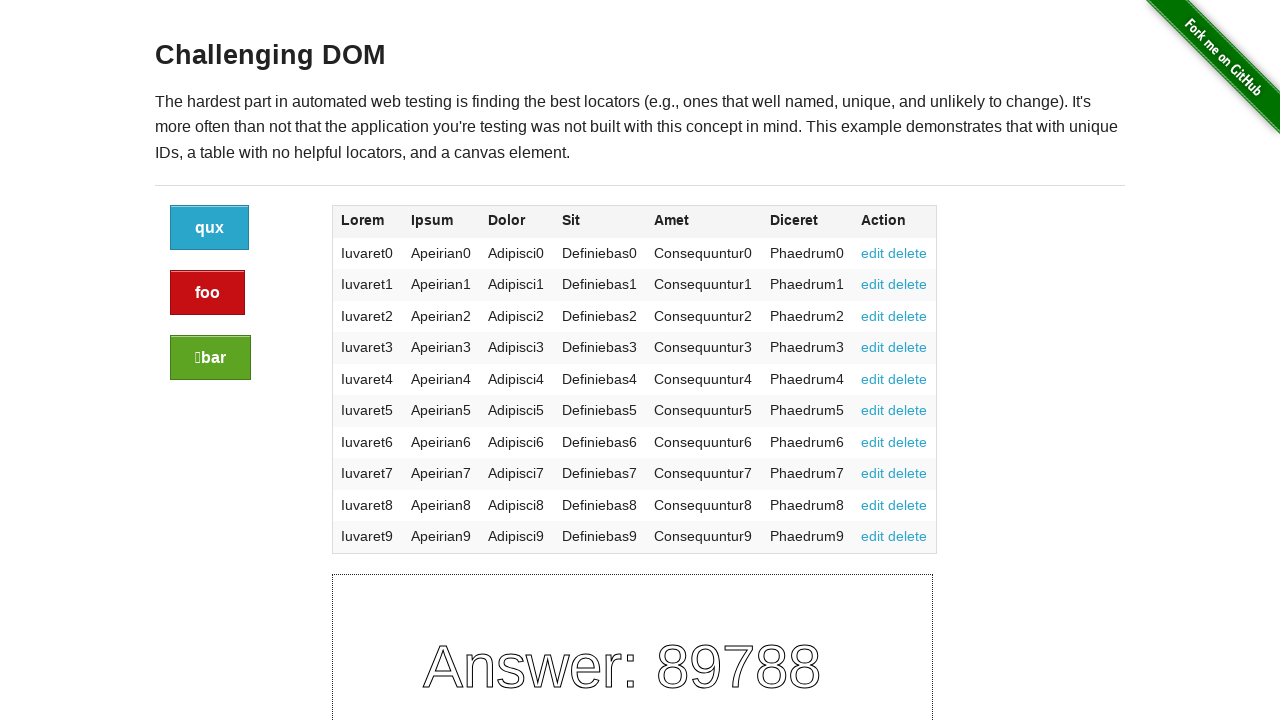

Clicked 'Elemental Selenium' link to open new window at (684, 711) on text='Elemental Selenium'
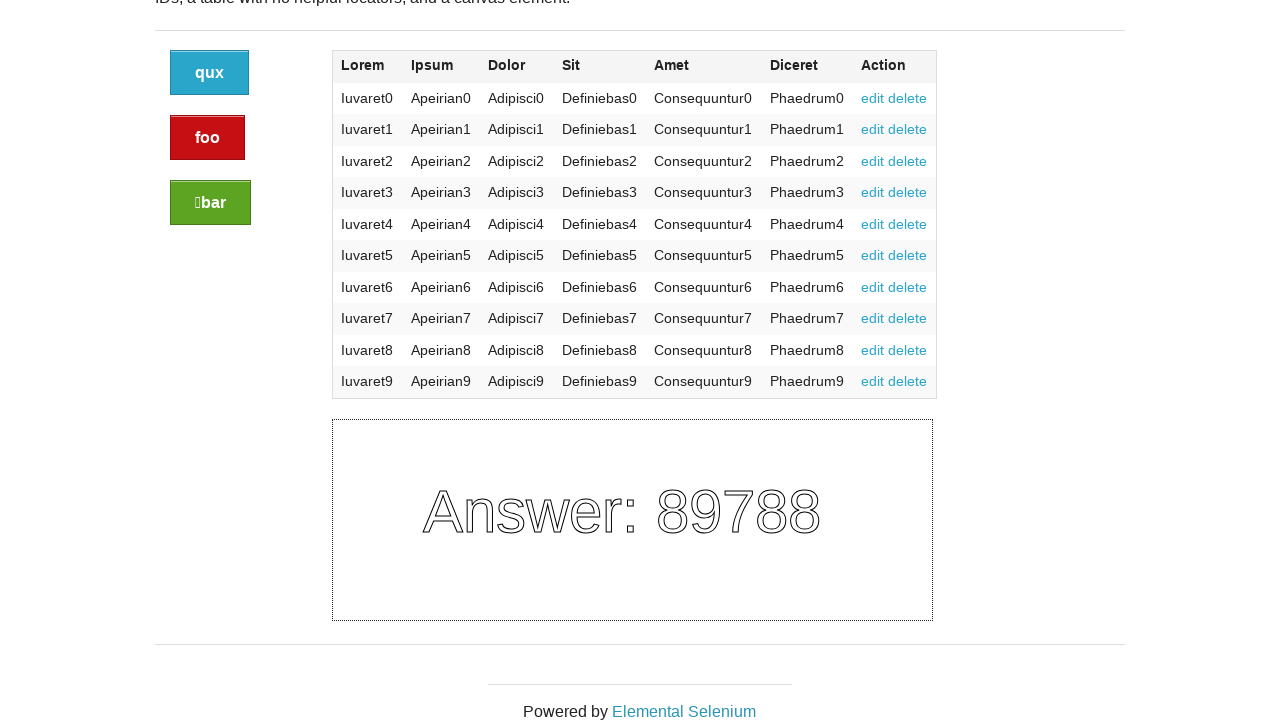

New window/tab opened and captured
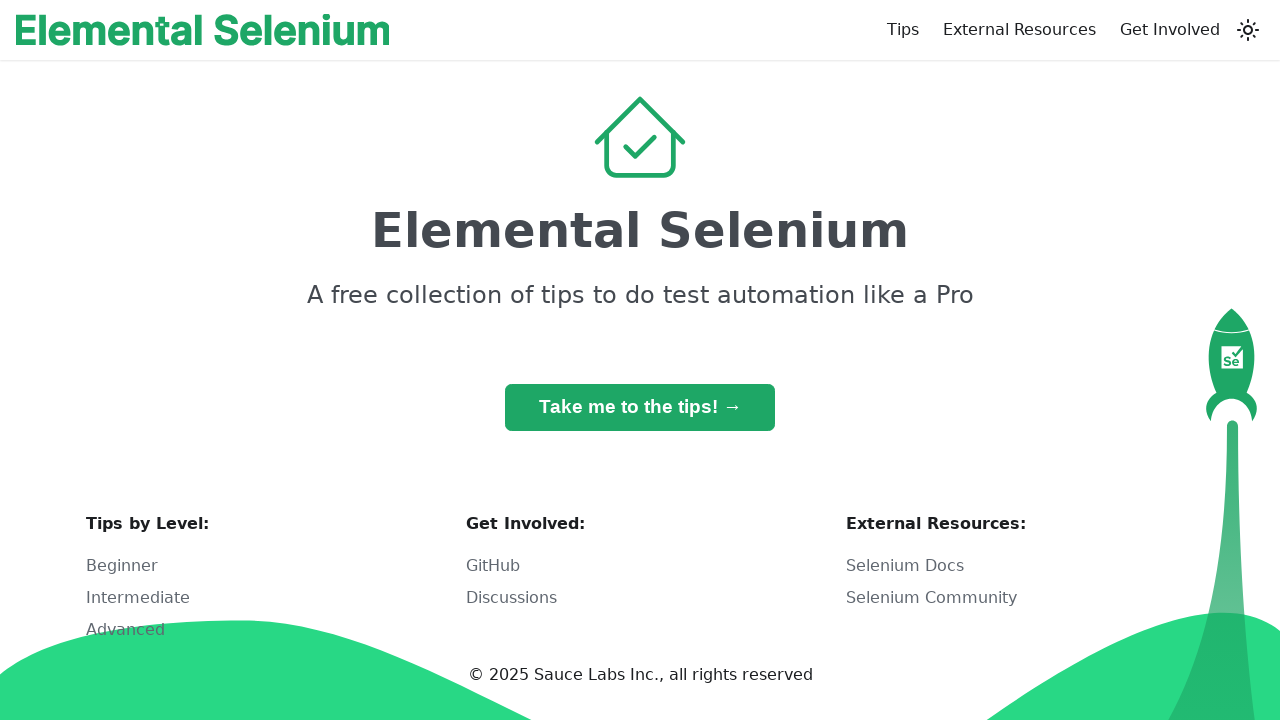

Retrieved child window title: Home | Elemental Selenium
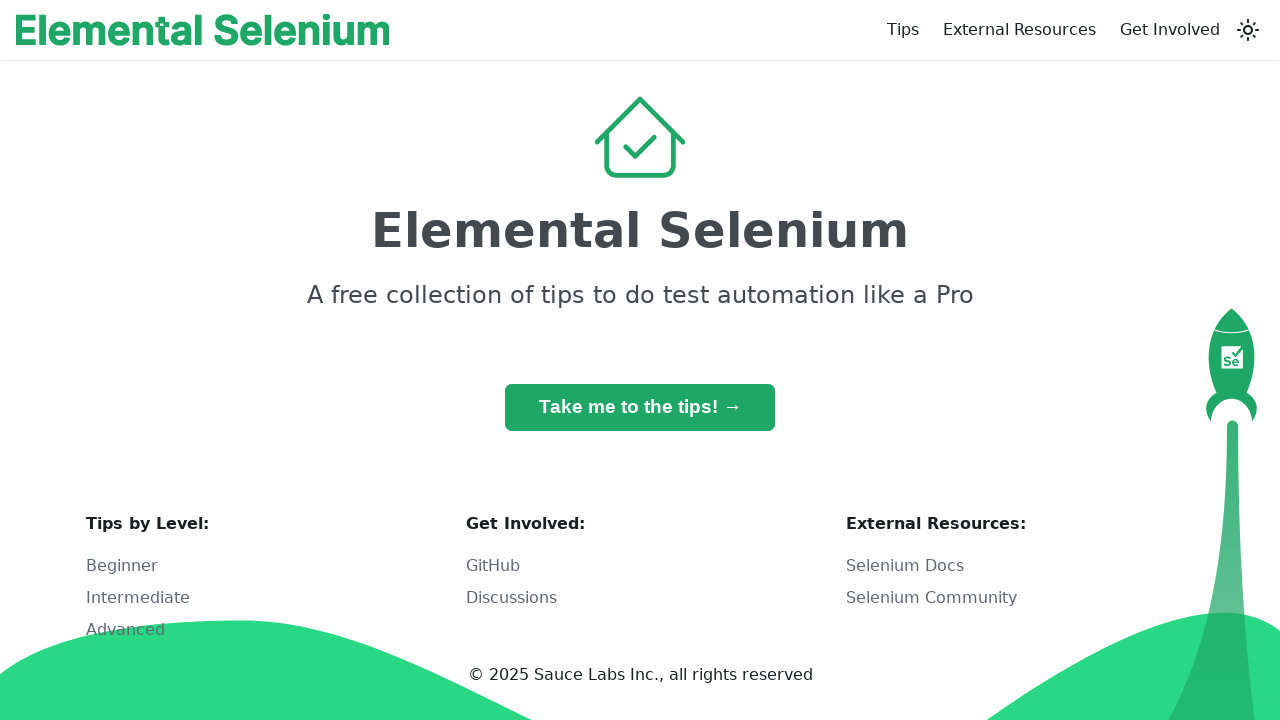

Retrieved parent window title: The Internet
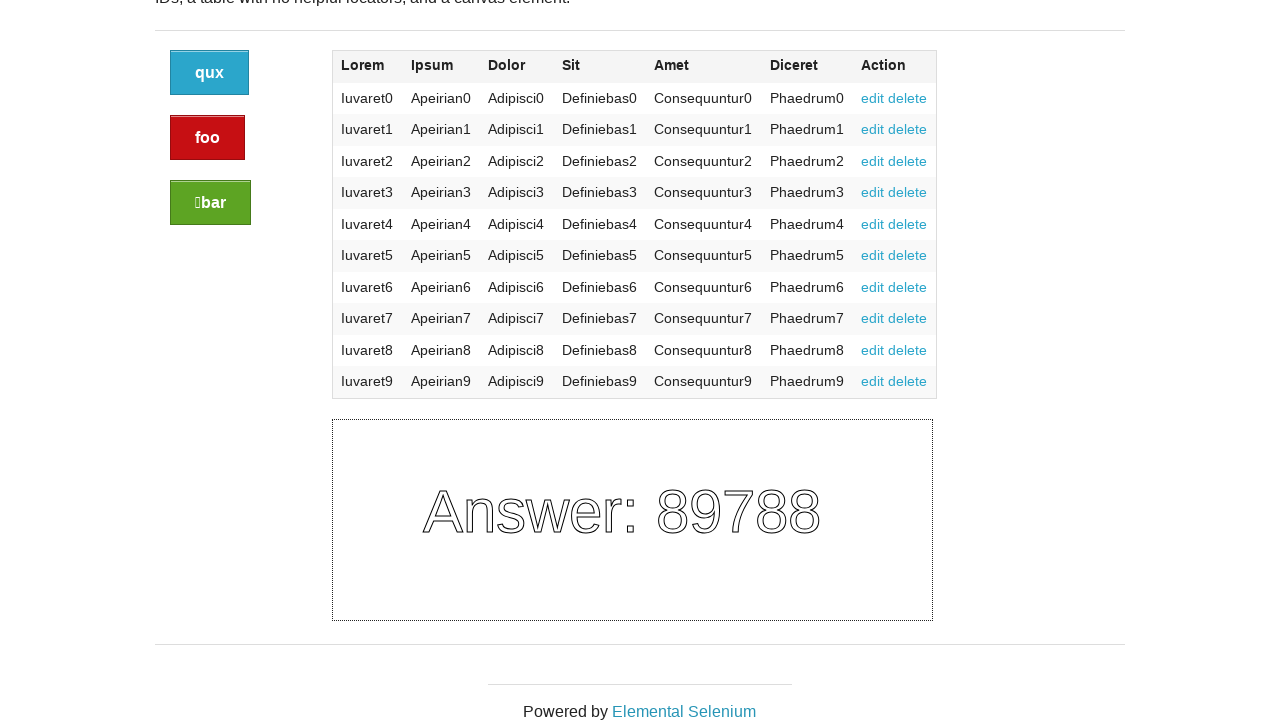

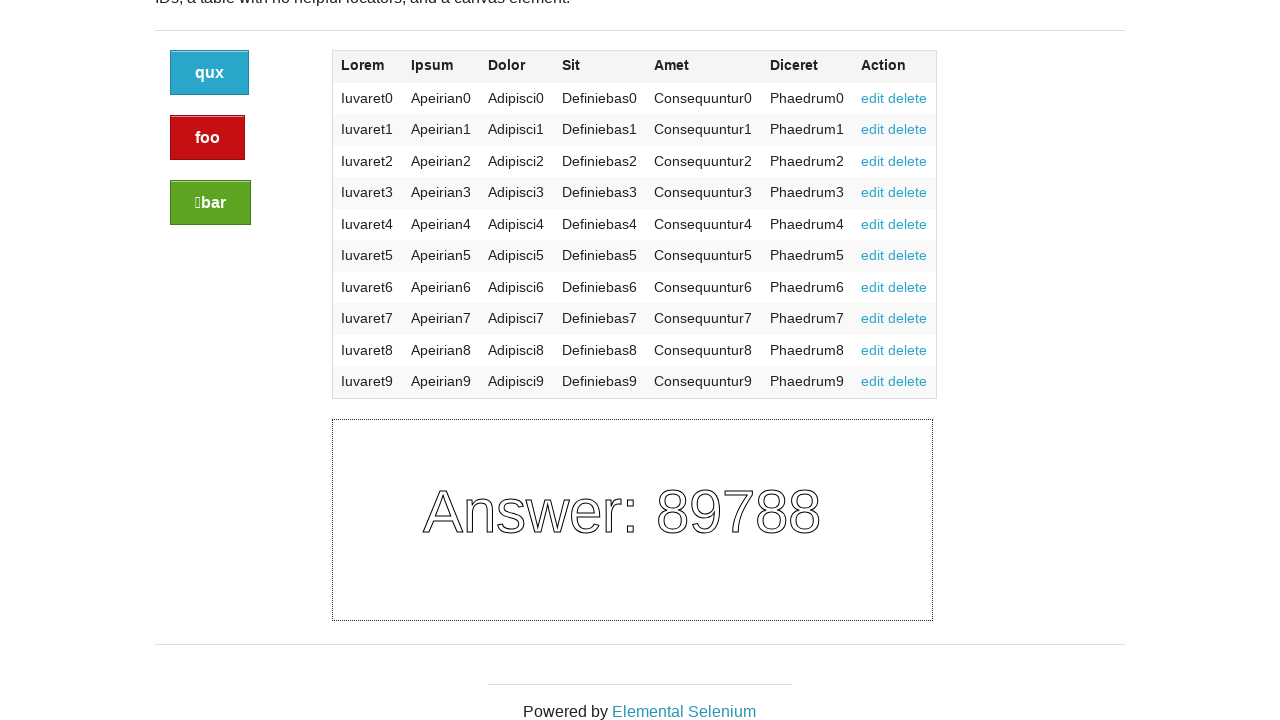